Tests the Contact Us form by scrolling to footer, clicking Contact us link, and filling out the name, email, and message fields then submitting

Starting URL: https://crio-qkart-frontend-qa.vercel.app

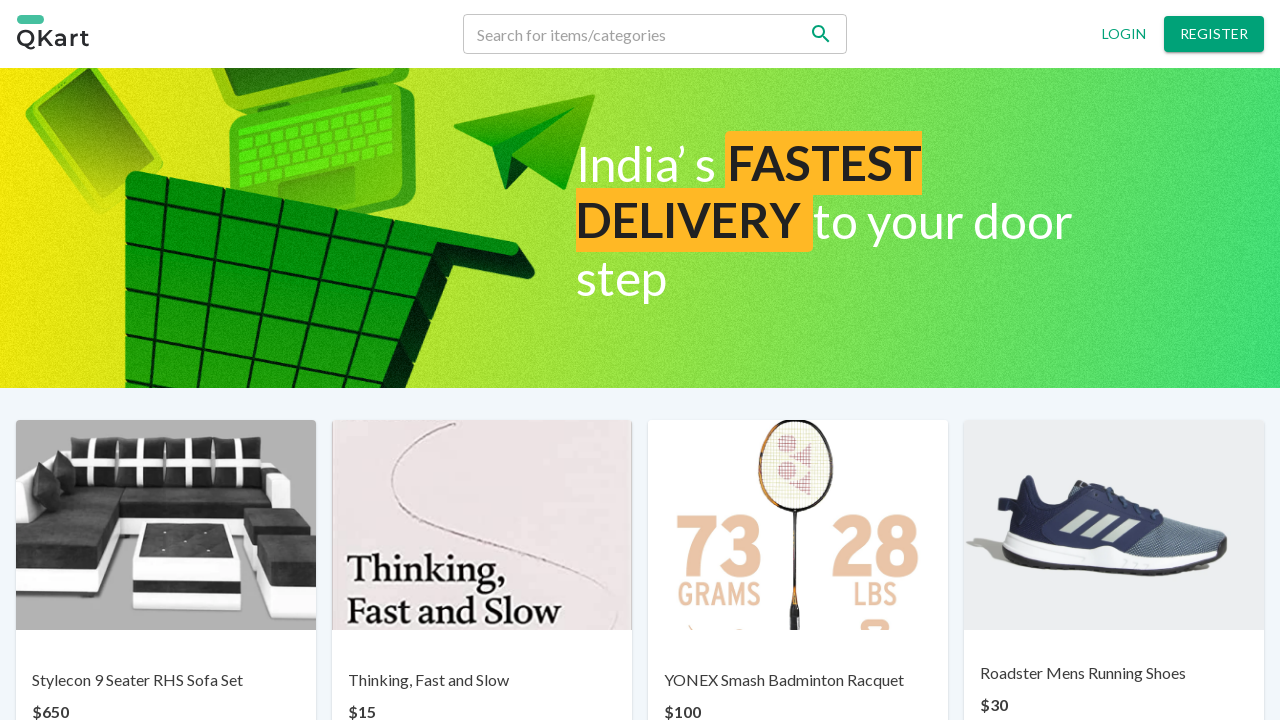

Scrolled to bottom of page to find Contact us link
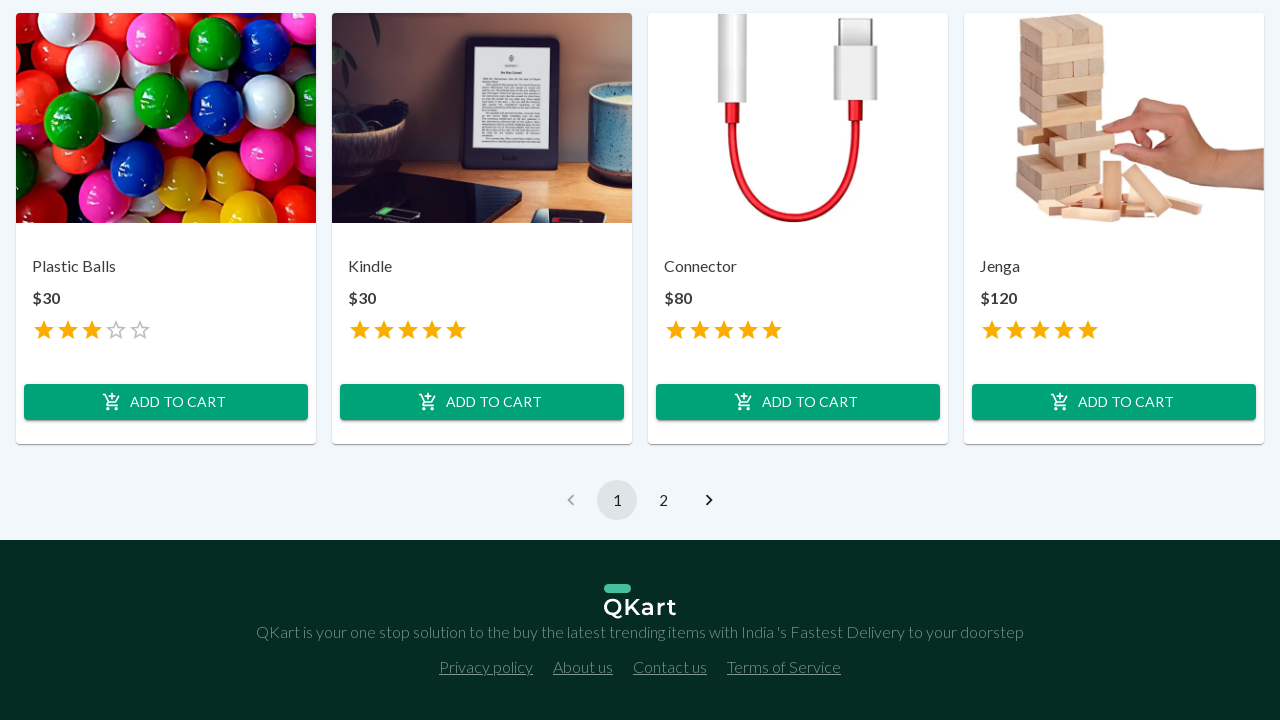

Clicked Contact us link at (670, 667) on p:has-text('Contact us')
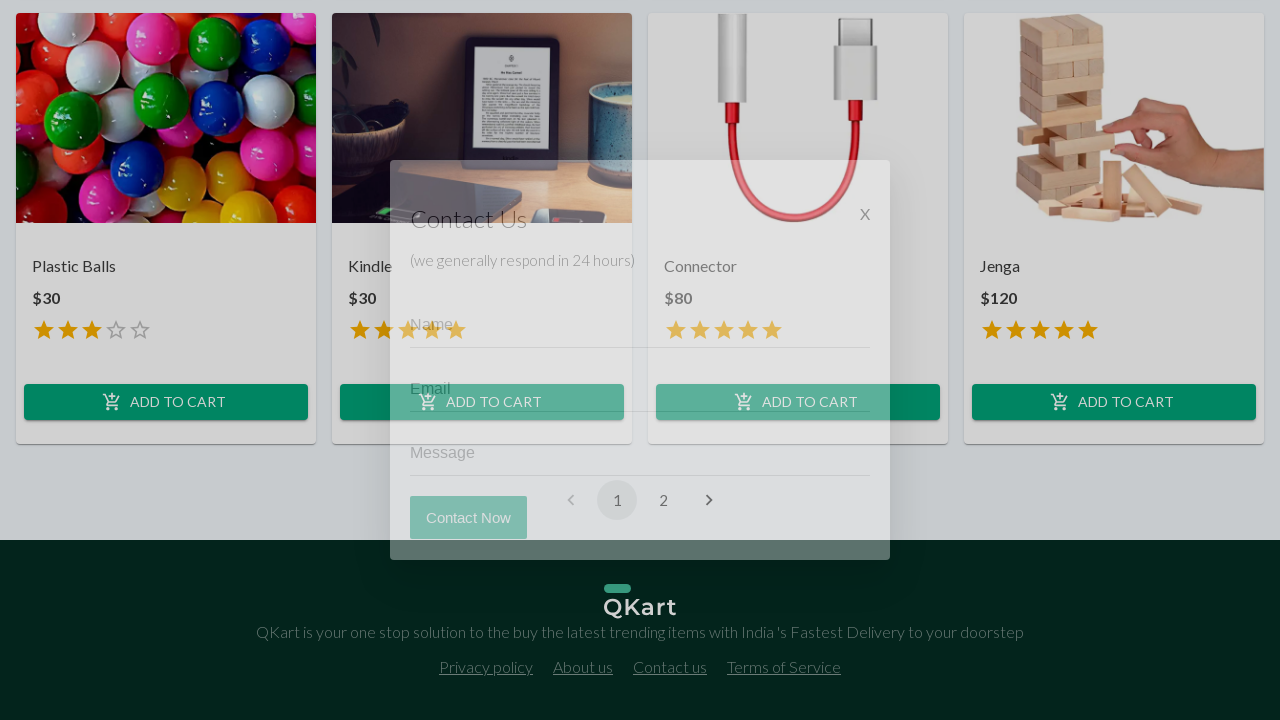

Filled in name field with 'John Smith' on input[placeholder='Name']
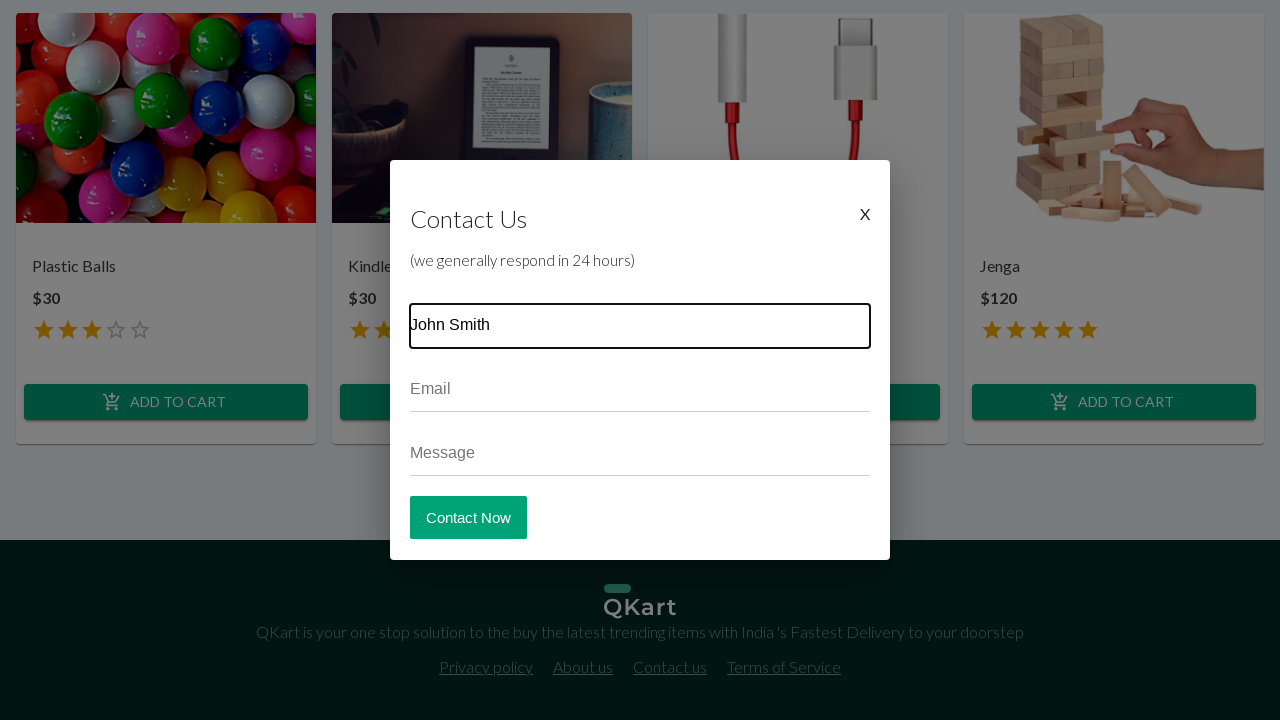

Filled in email field with 'johnsmith@example.com' on input[placeholder='Email']
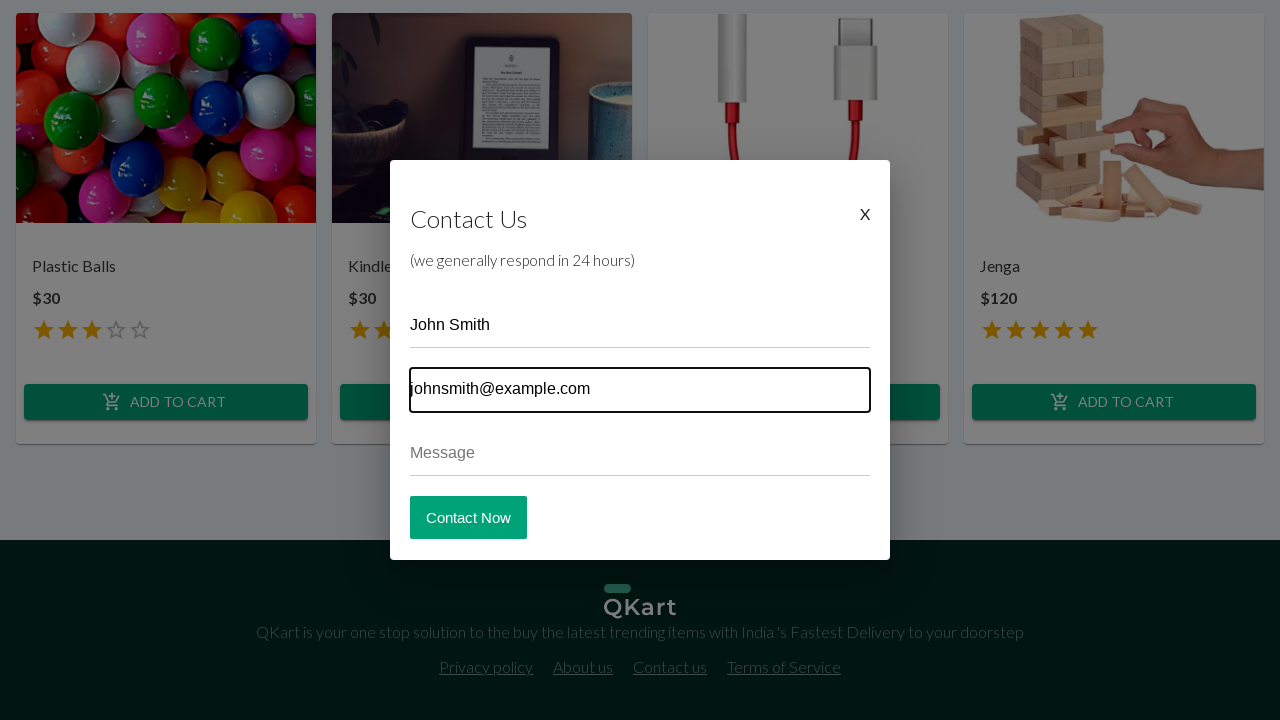

Filled in message field with test inquiry on input[placeholder='Message']
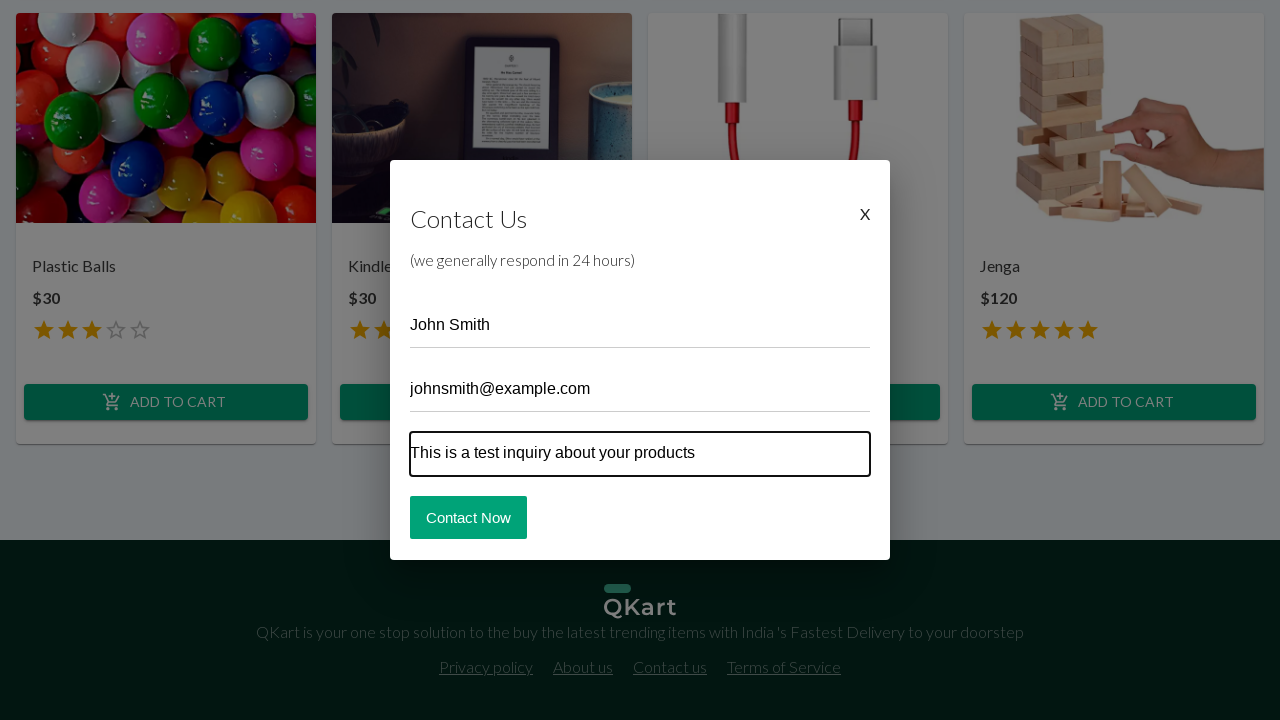

Clicked Contact Now button to submit the form at (468, 517) on button.btn-primary
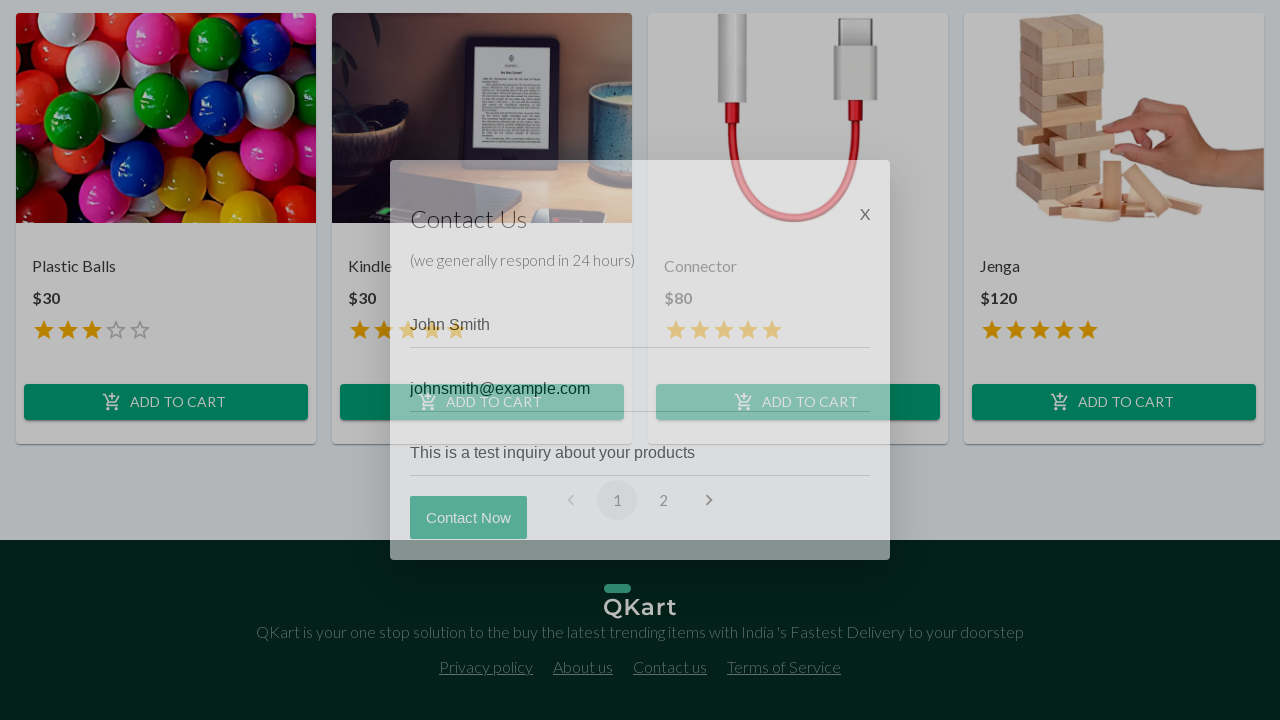

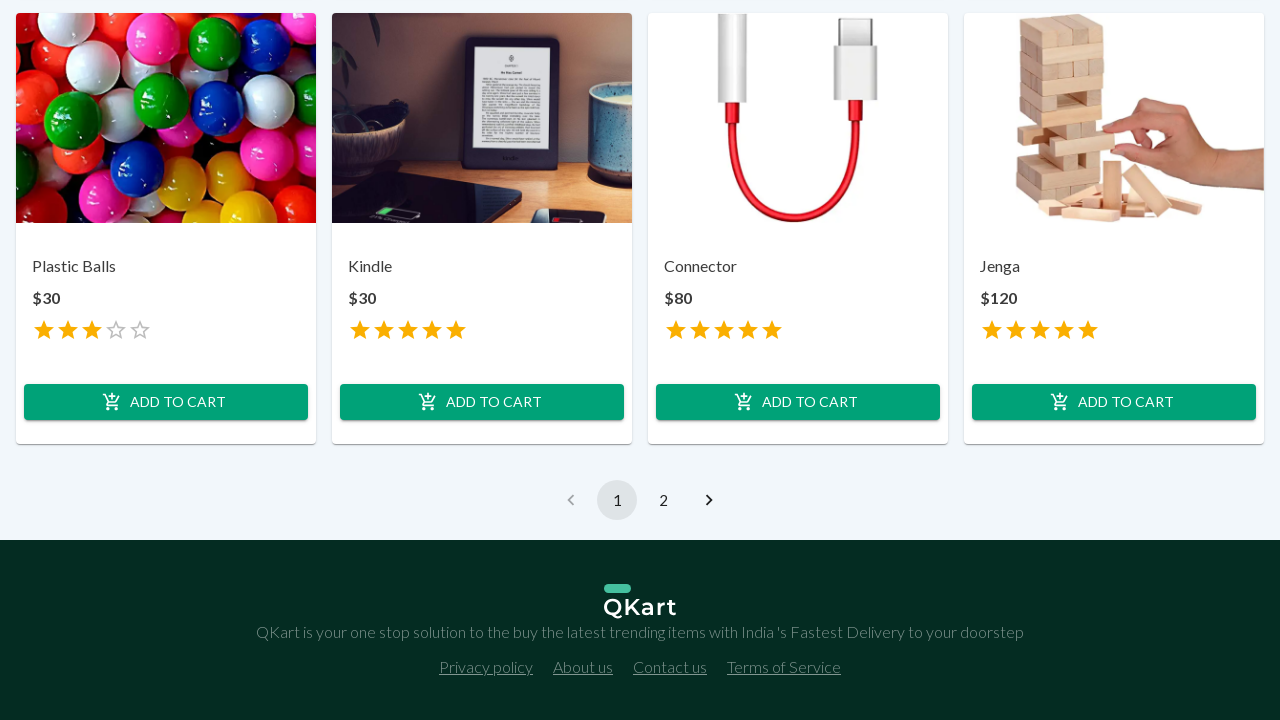